Opens a WordPress blog page and verifies it loads successfully.

Starting URL: https://hophd.wordpress.com

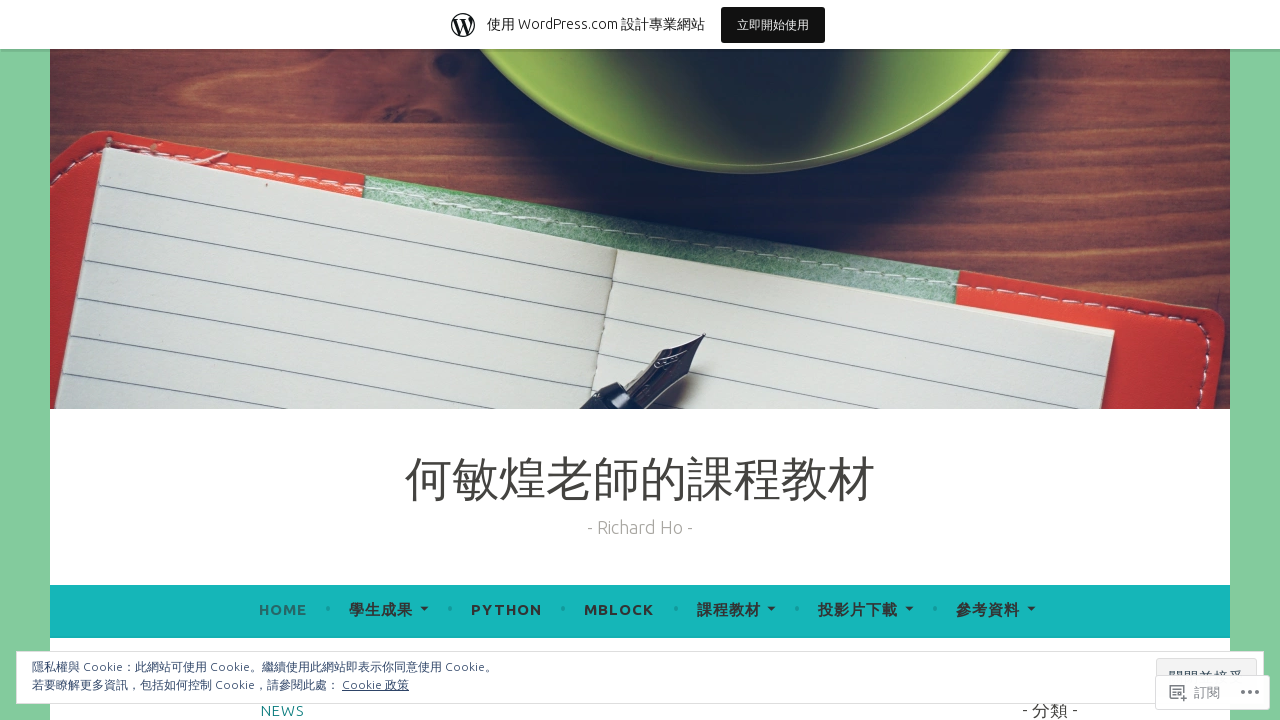

Navigated to WordPress blog at https://hophd.wordpress.com
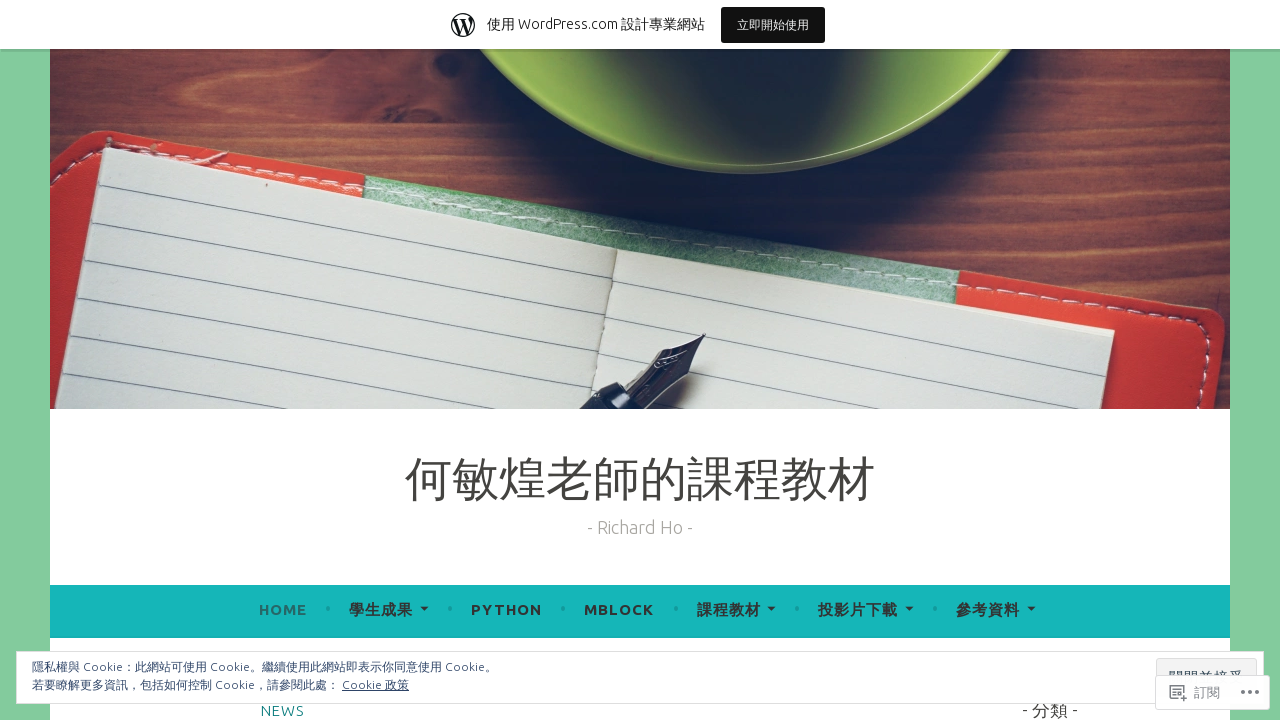

WordPress blog page loaded successfully with networkidle state
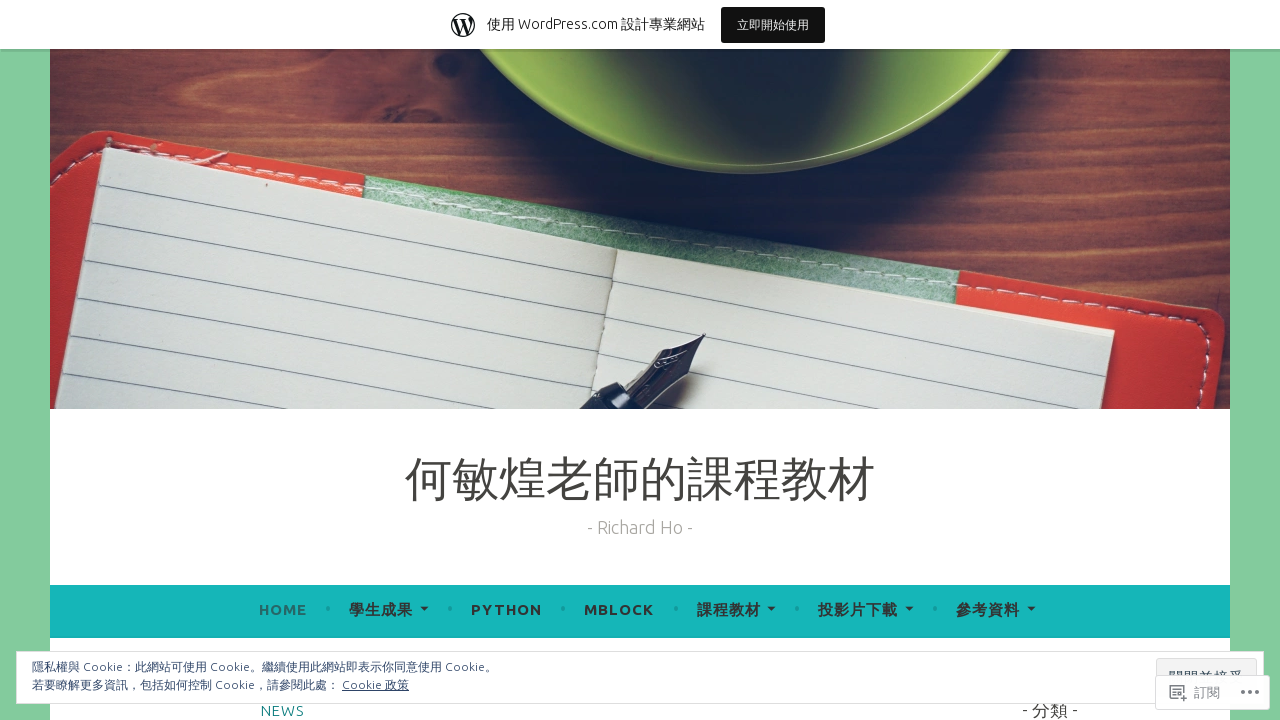

Verified page has a title, confirming successful load
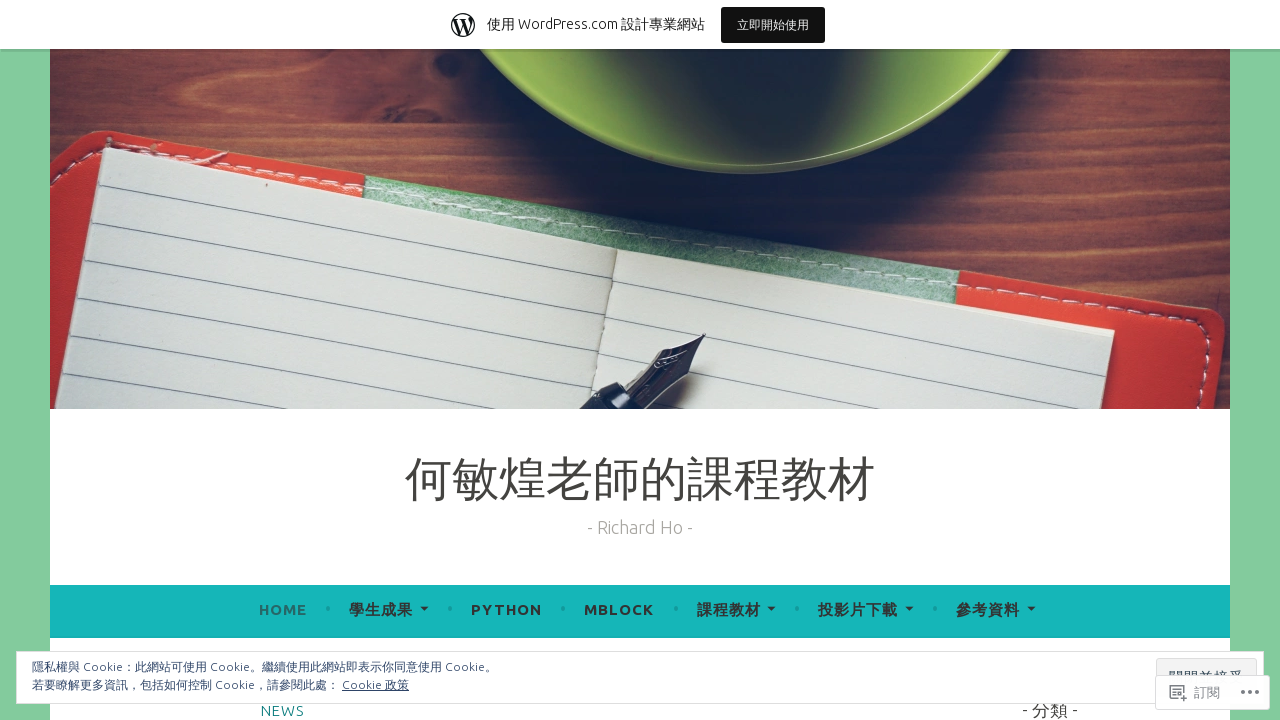

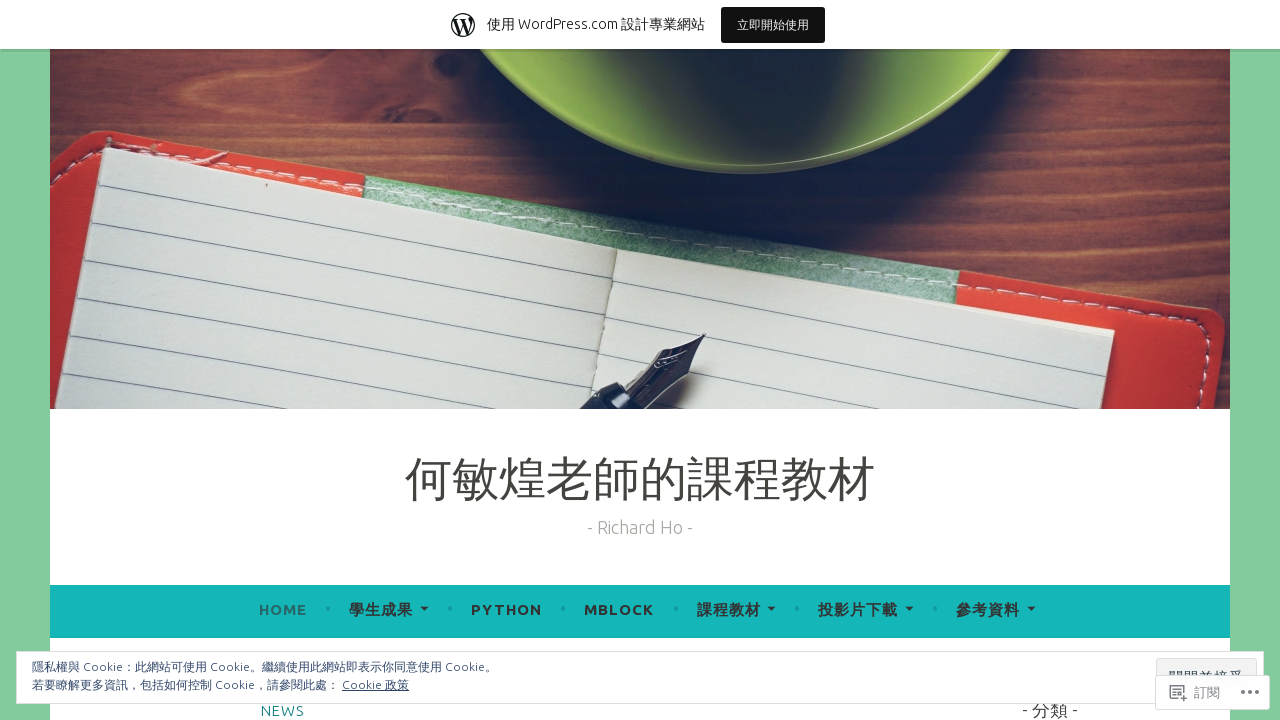